Navigates to the Selenium downloads page and clicks on a link containing "docu" in its text (partial link text match), which likely leads to the documentation page.

Starting URL: https://www.selenium.dev/downloads/

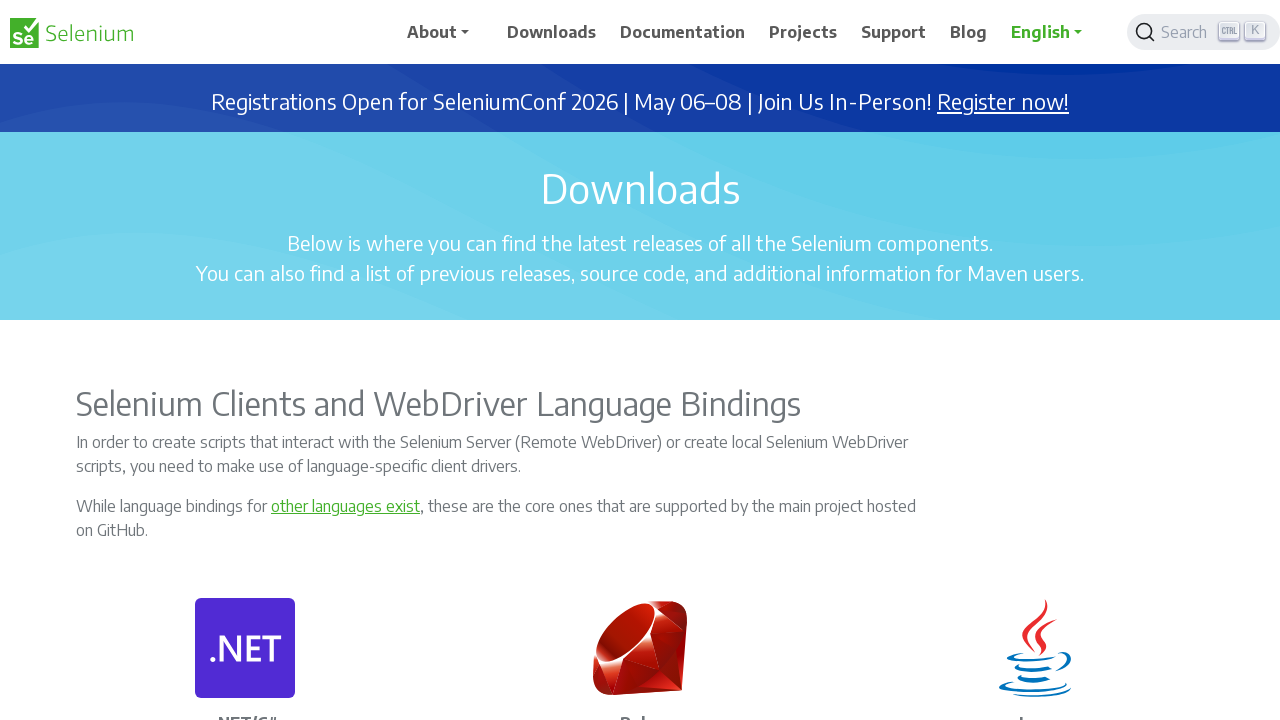

Clicked on link containing 'docu' in its text at (683, 32) on a:has-text('docu')
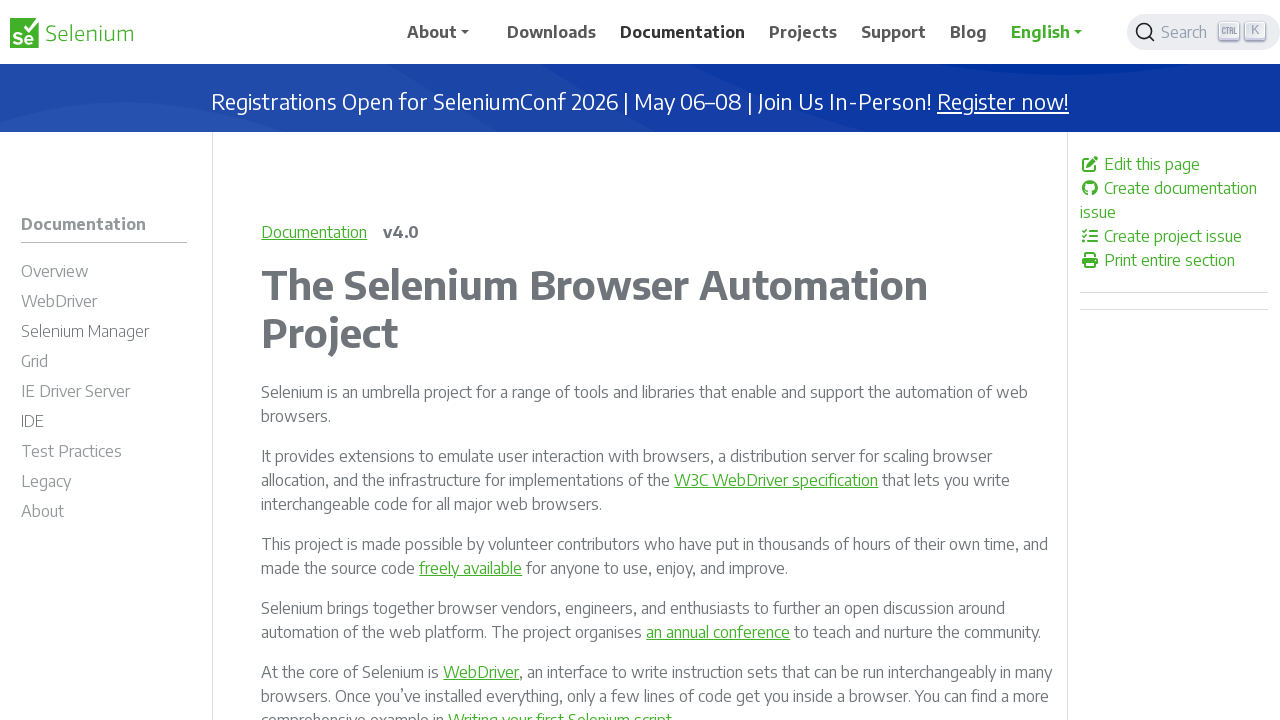

Waited for page to load after clicking documentation link
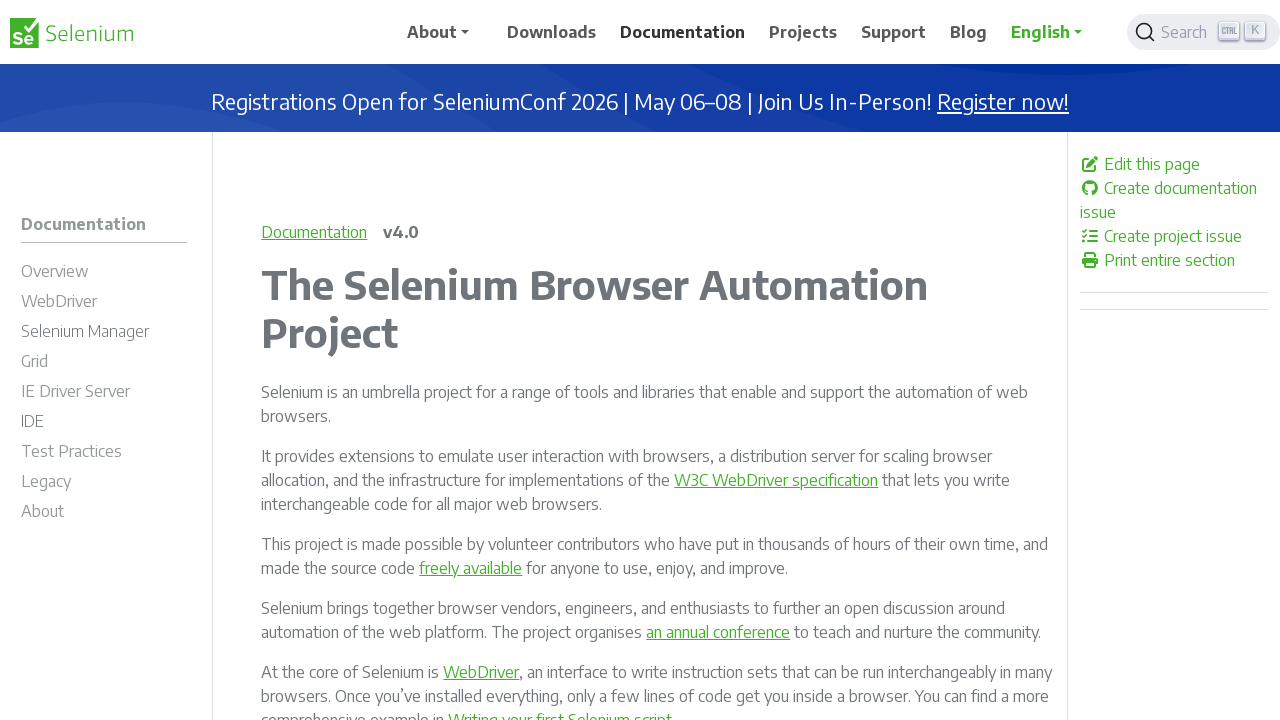

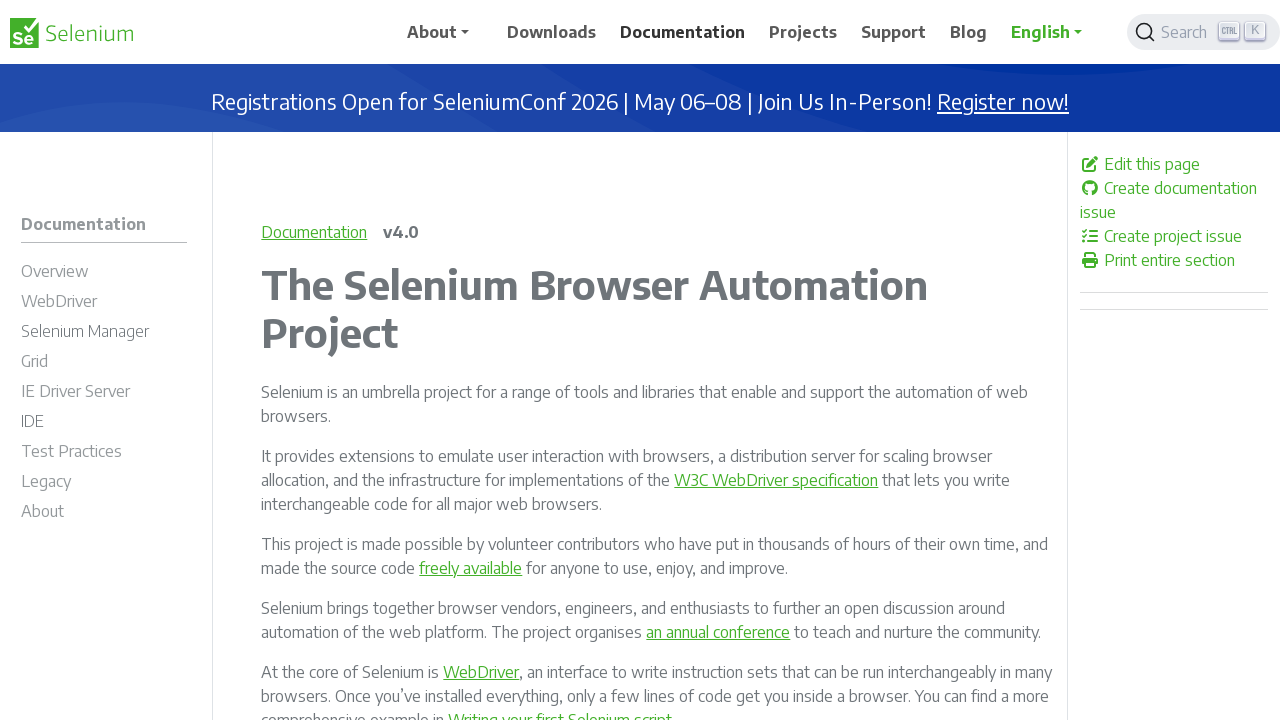